Tests clicking the login button by sending Enter key

Starting URL: https://portaldev.cms.gov/portal/

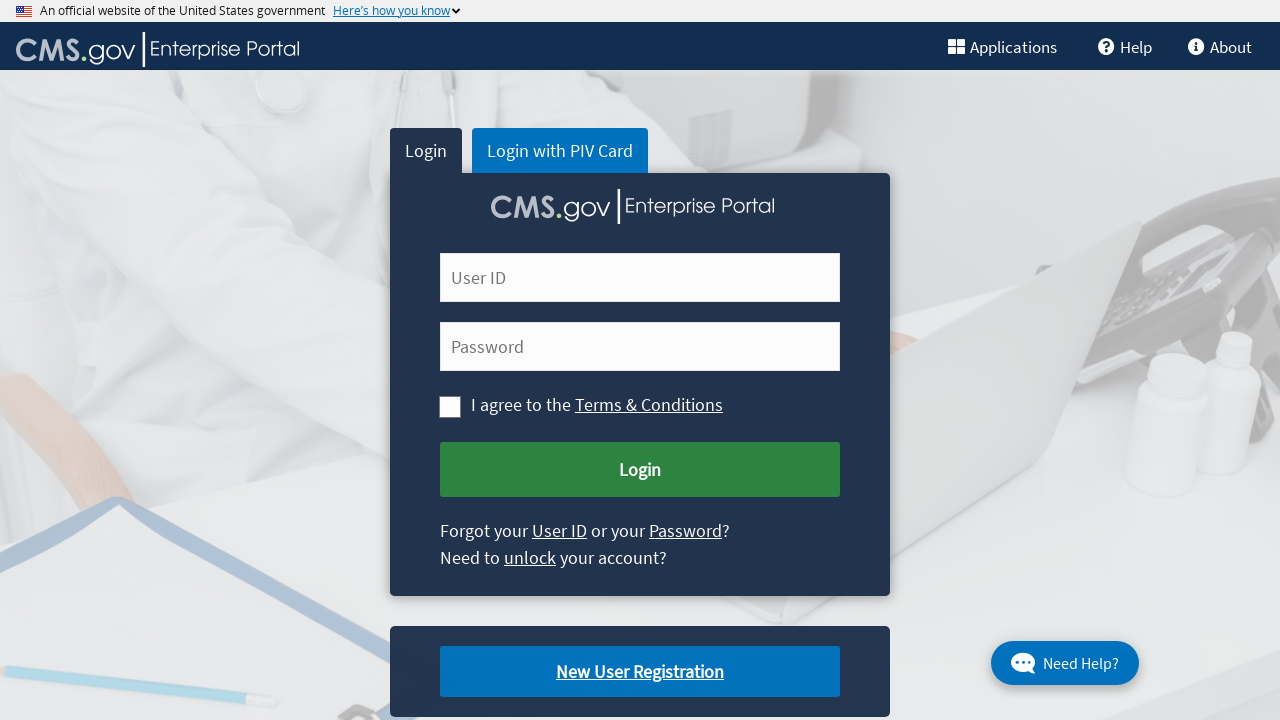

Pressed Enter key on login button to submit login form on #cms-login-submit
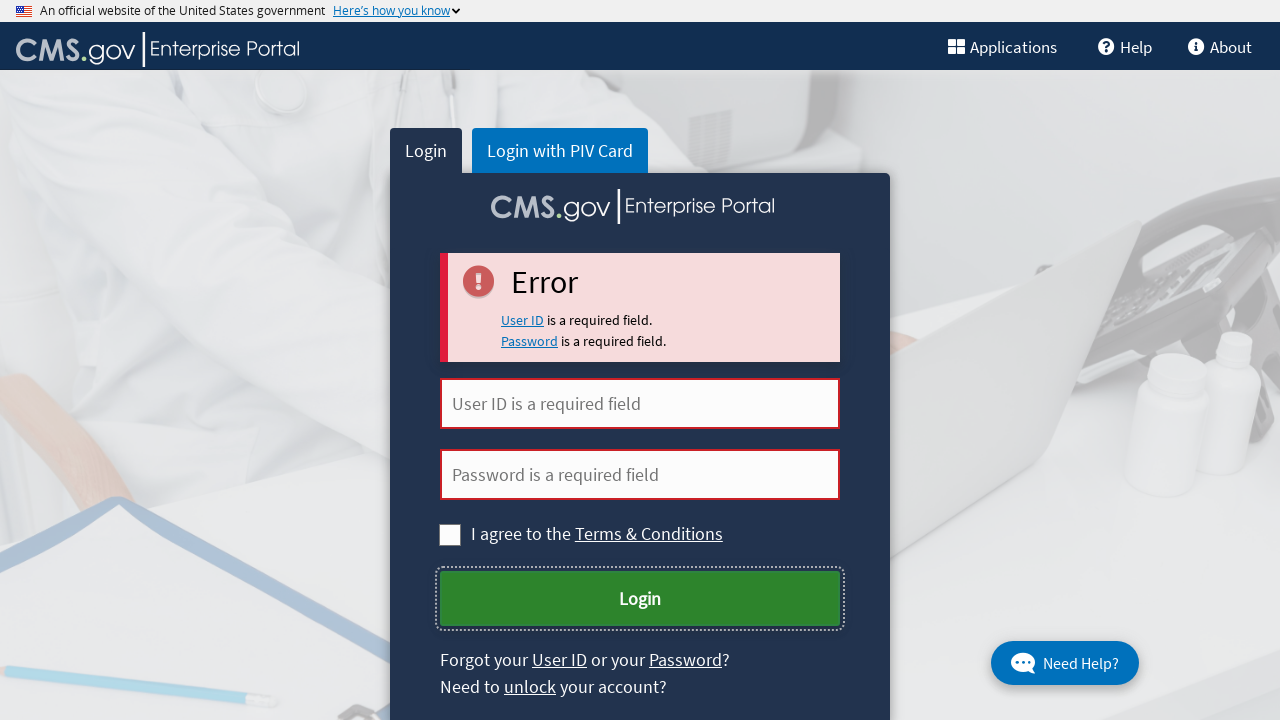

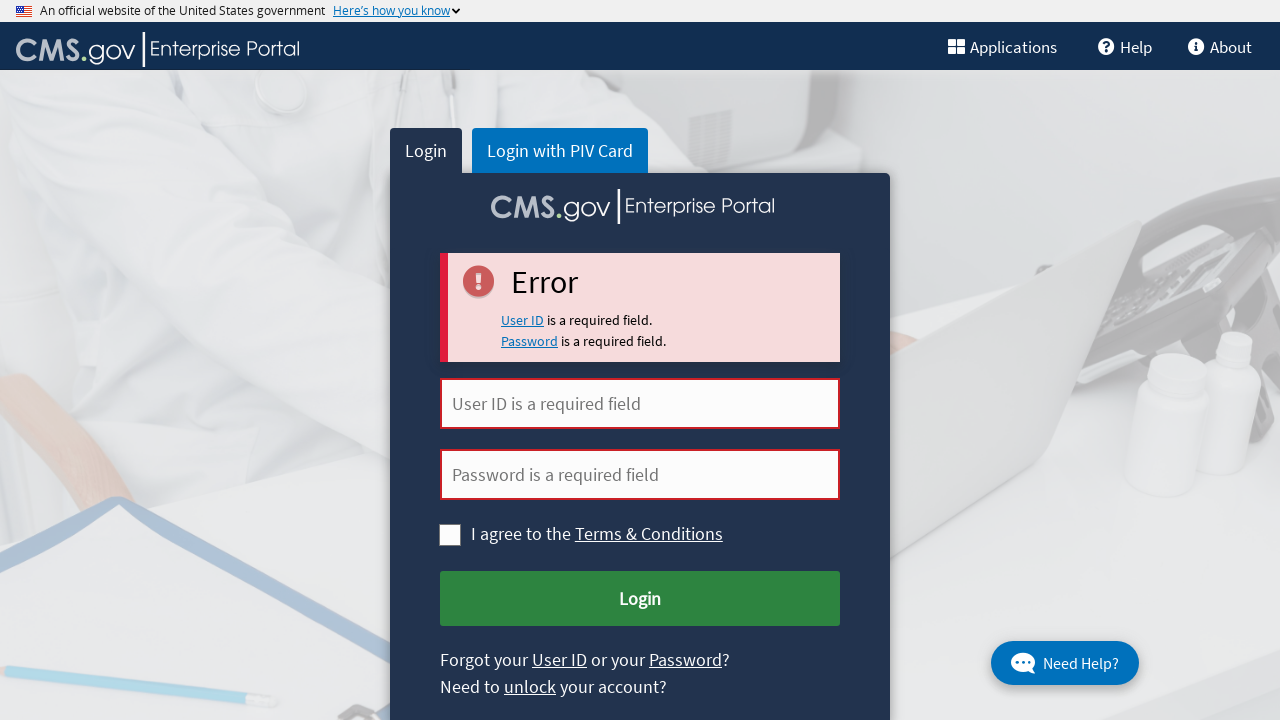